Navigates to Guru99 Selenium tutorial page and verifies that the page title does NOT contain "Hi There!"

Starting URL: http://www.guru99.com/selenium-tutorial.html

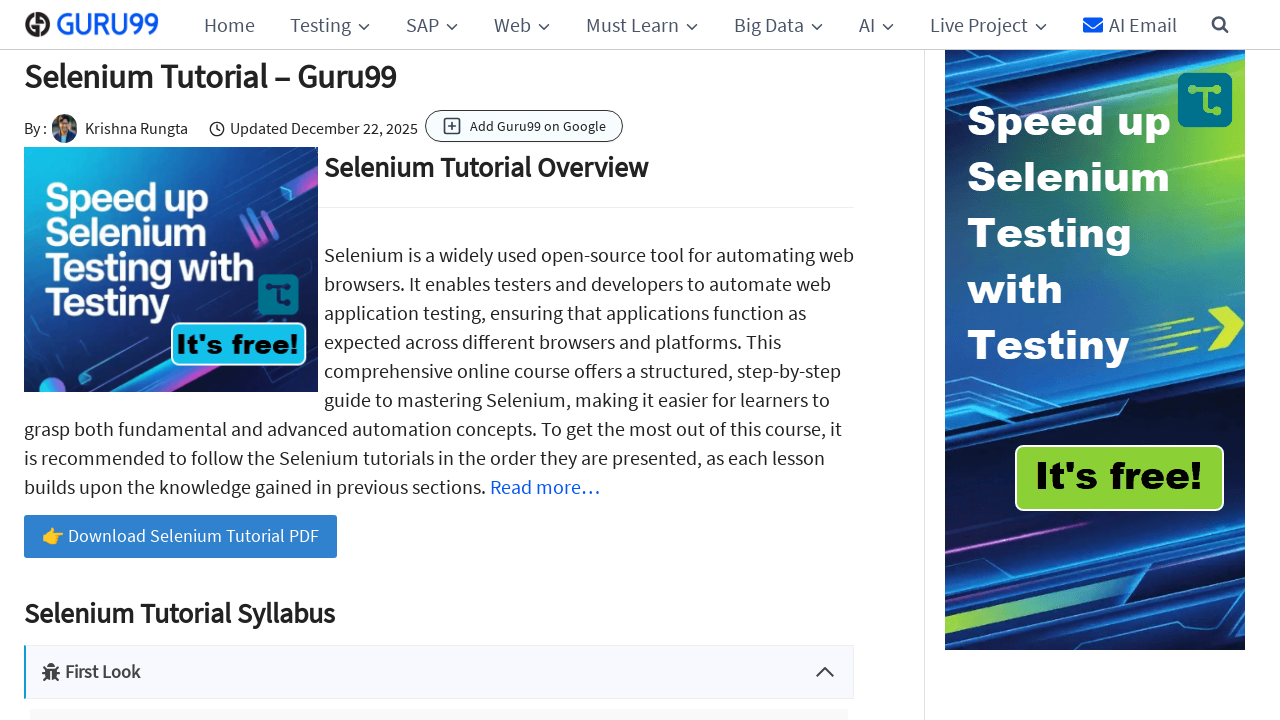

Navigated to Guru99 Selenium tutorial page
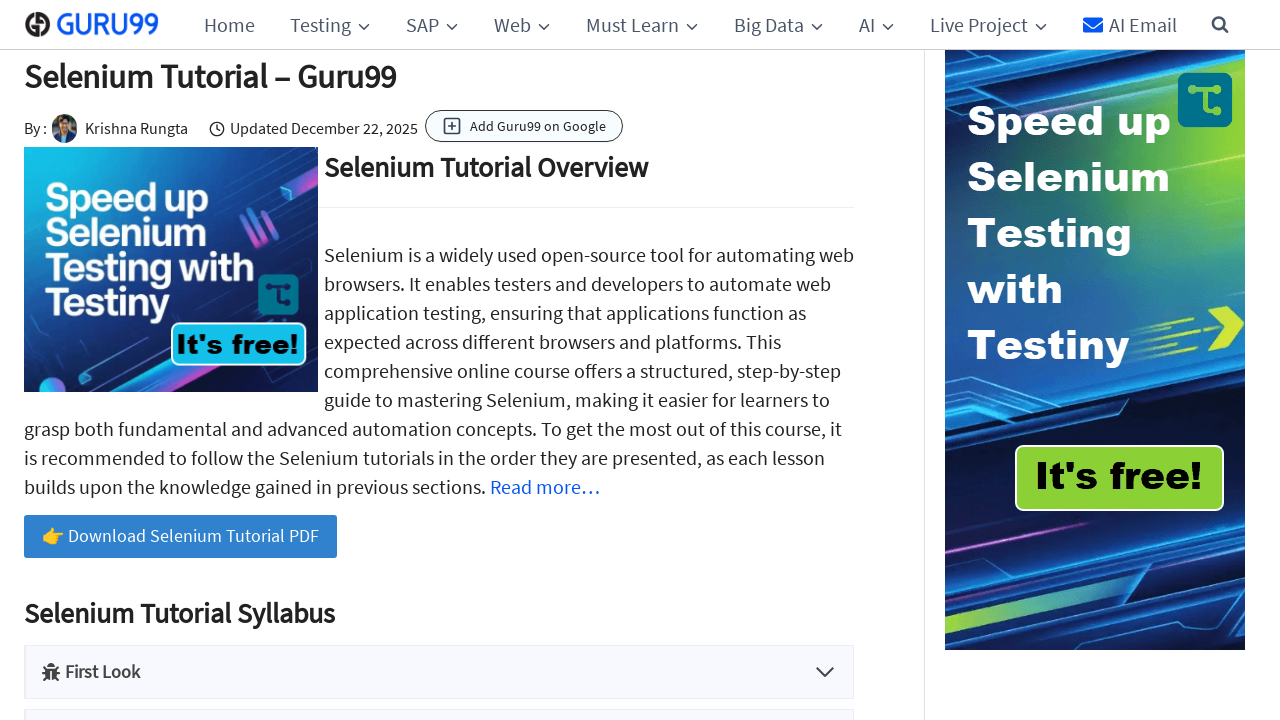

Page DOM content fully loaded
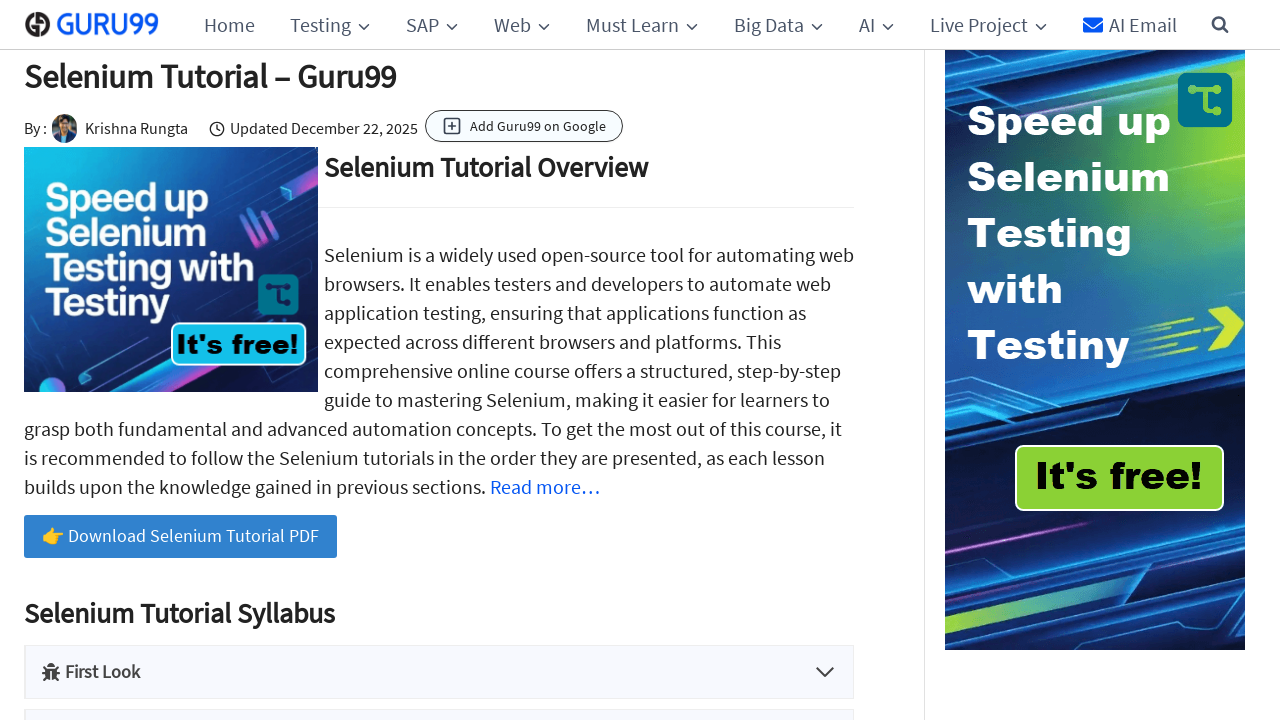

Retrieved page title: 'Selenium Tutorial – Guru99'
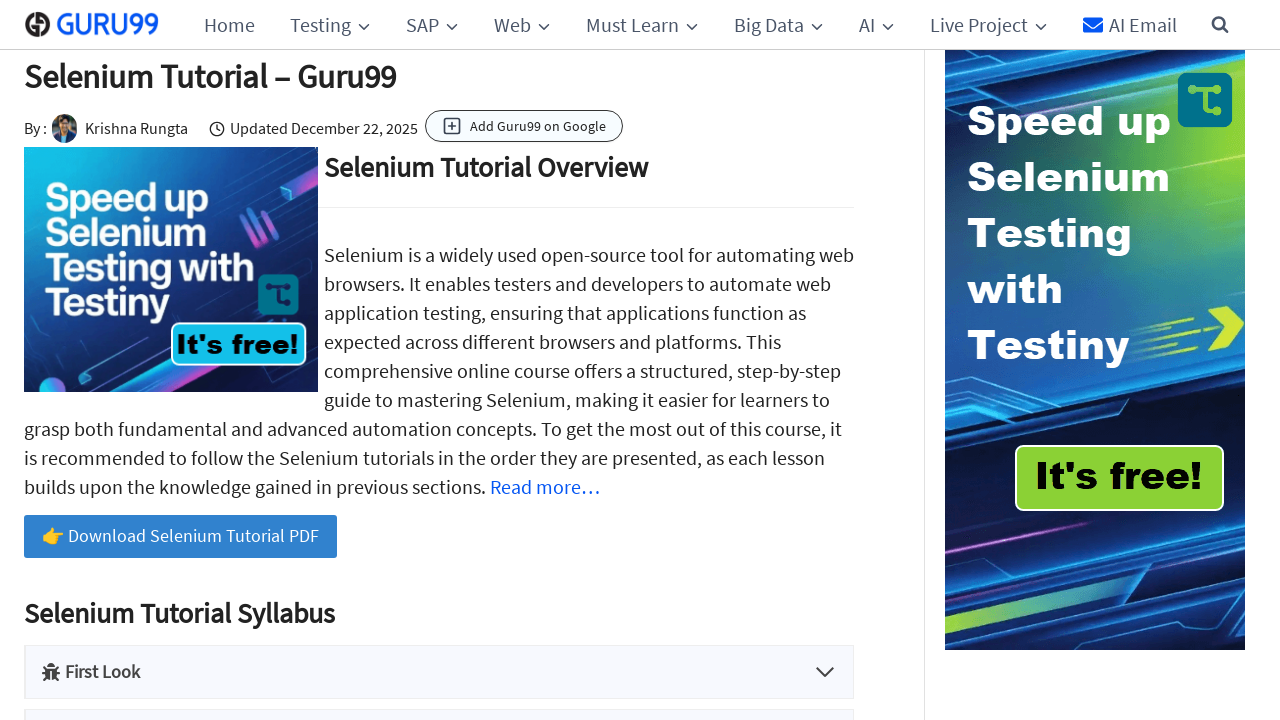

Verified page title does NOT contain 'Hi There!'
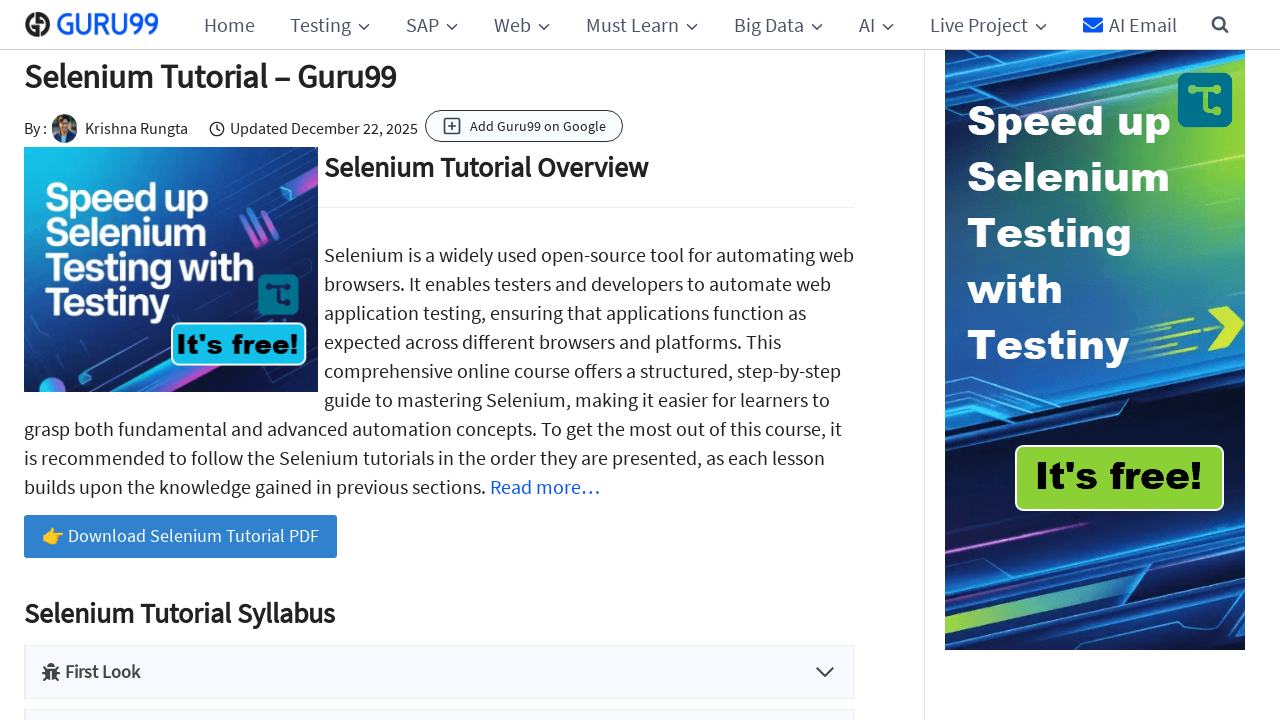

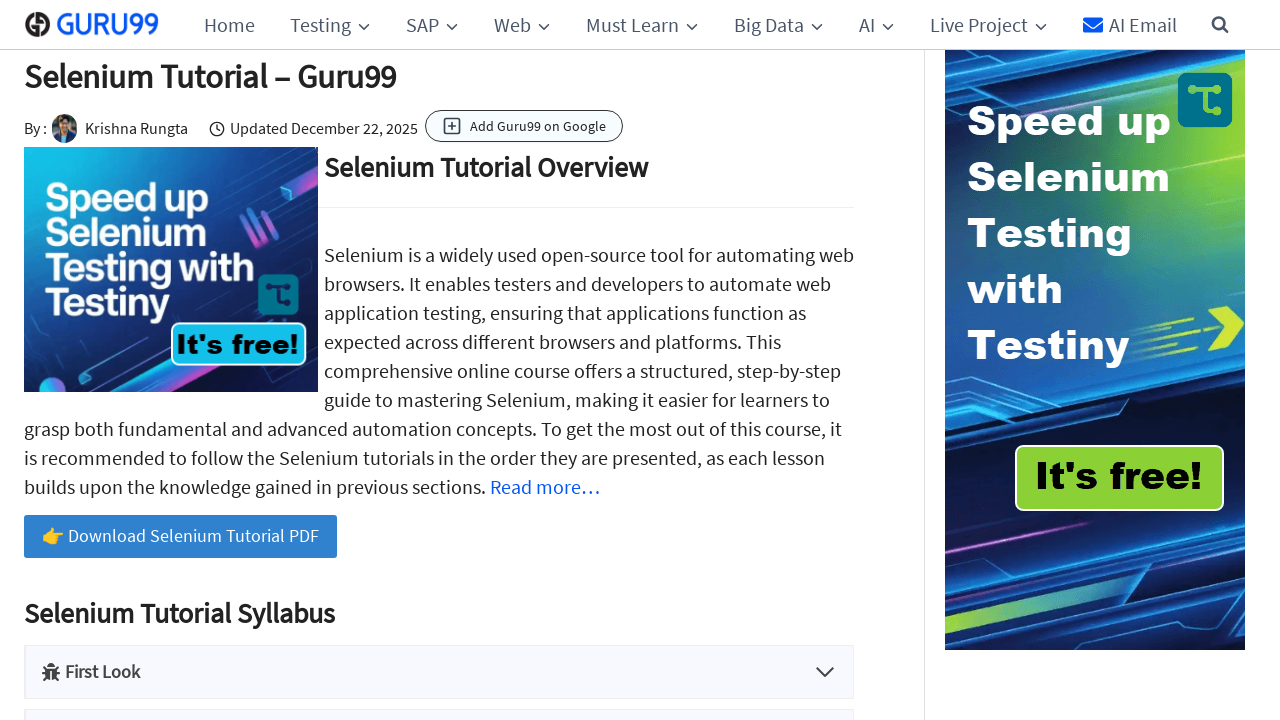